Tests the BlazeDemo flight booking page by verifying that the departure cities dropdown contains the expected number of options (7 cities).

Starting URL: https://blazedemo.com/

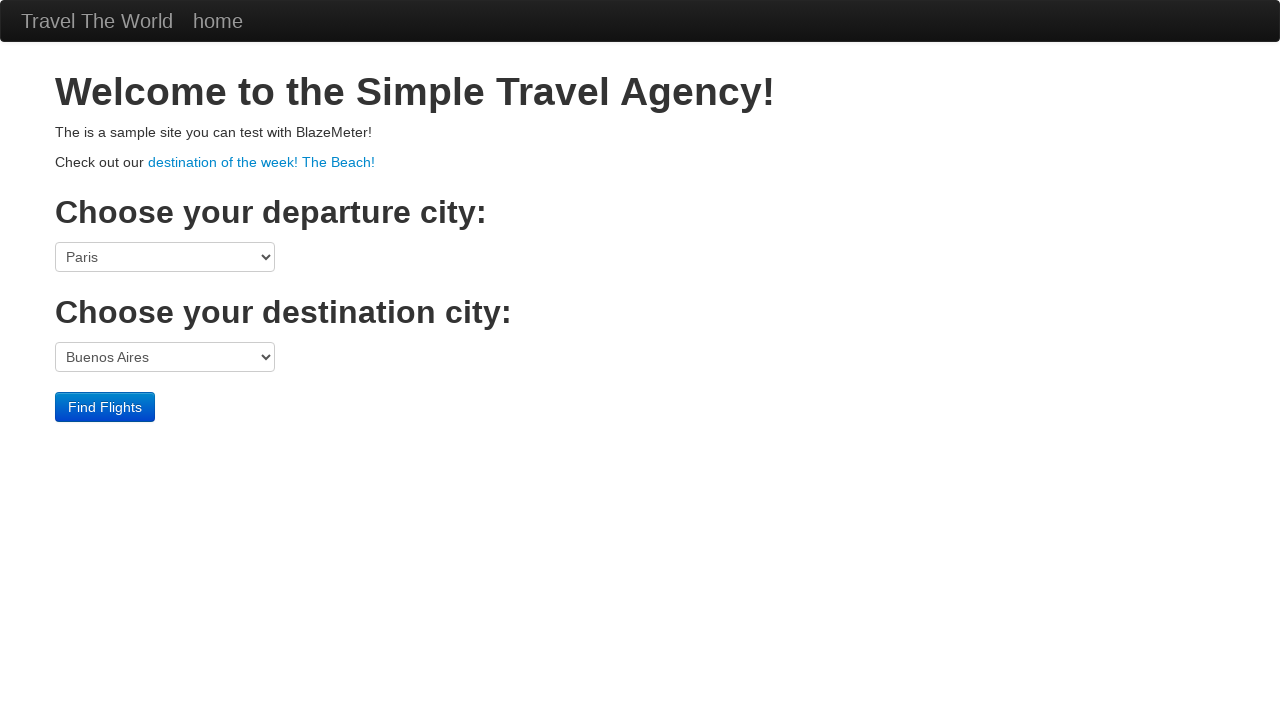

Clicked on the departure cities dropdown at (165, 257) on select.form-inline
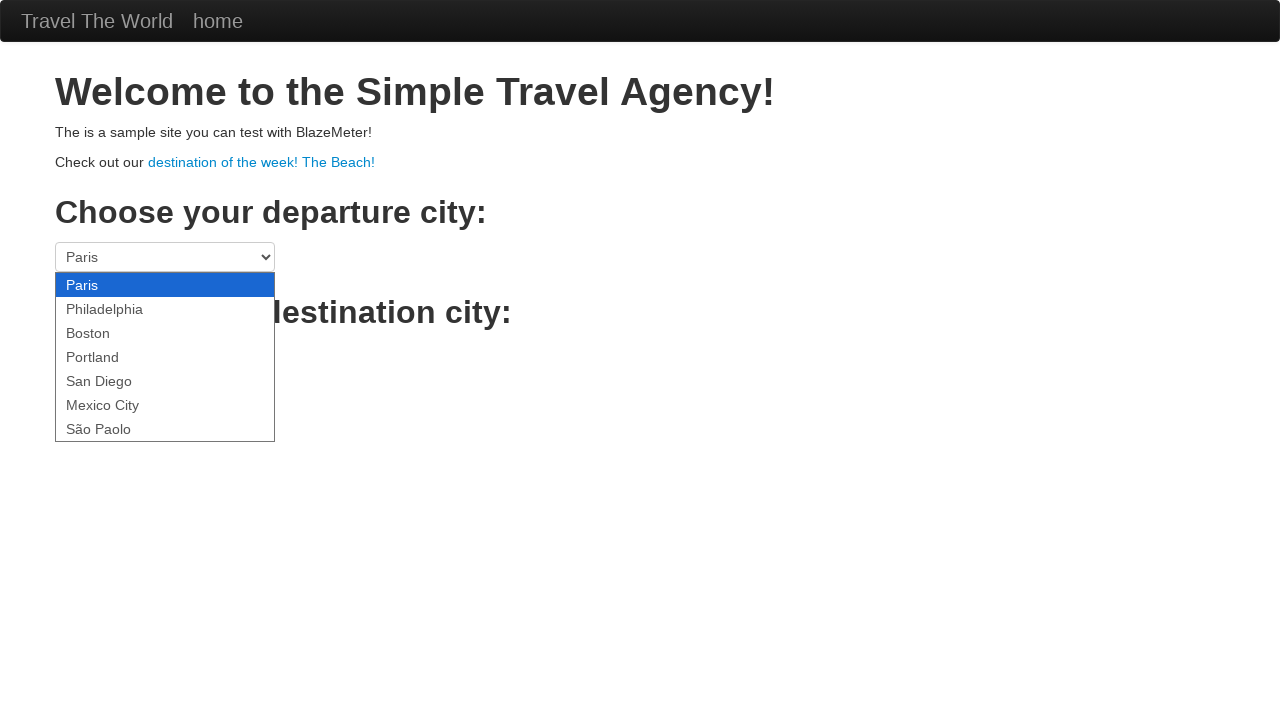

Located the departure cities select element
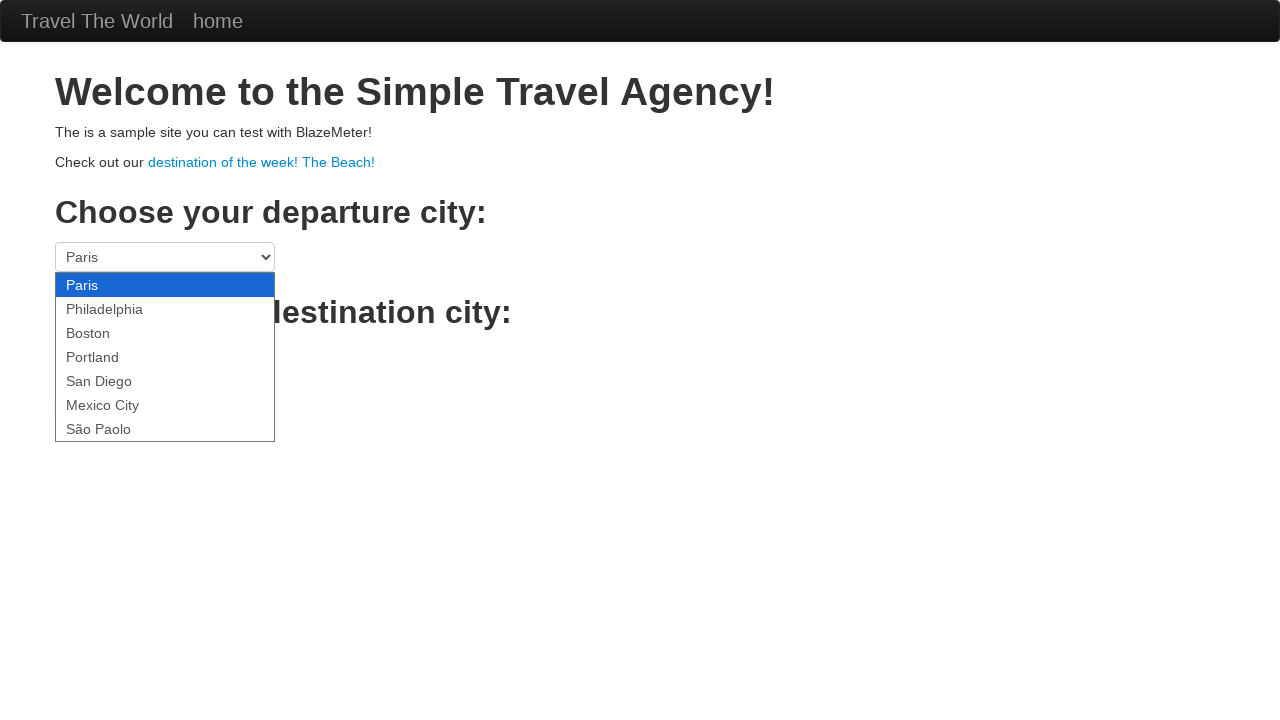

Clicked to open the departure cities dropdown at (165, 257) on select[name='fromPort']
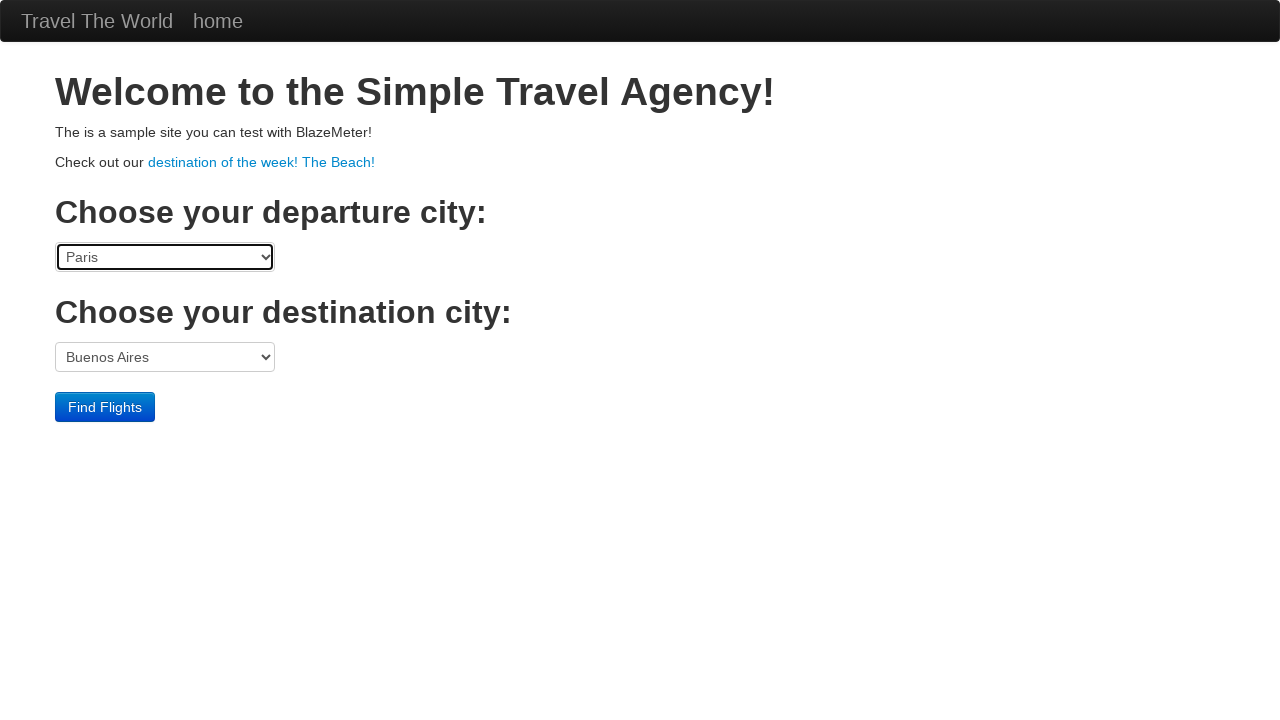

Retrieved all options from the dropdown
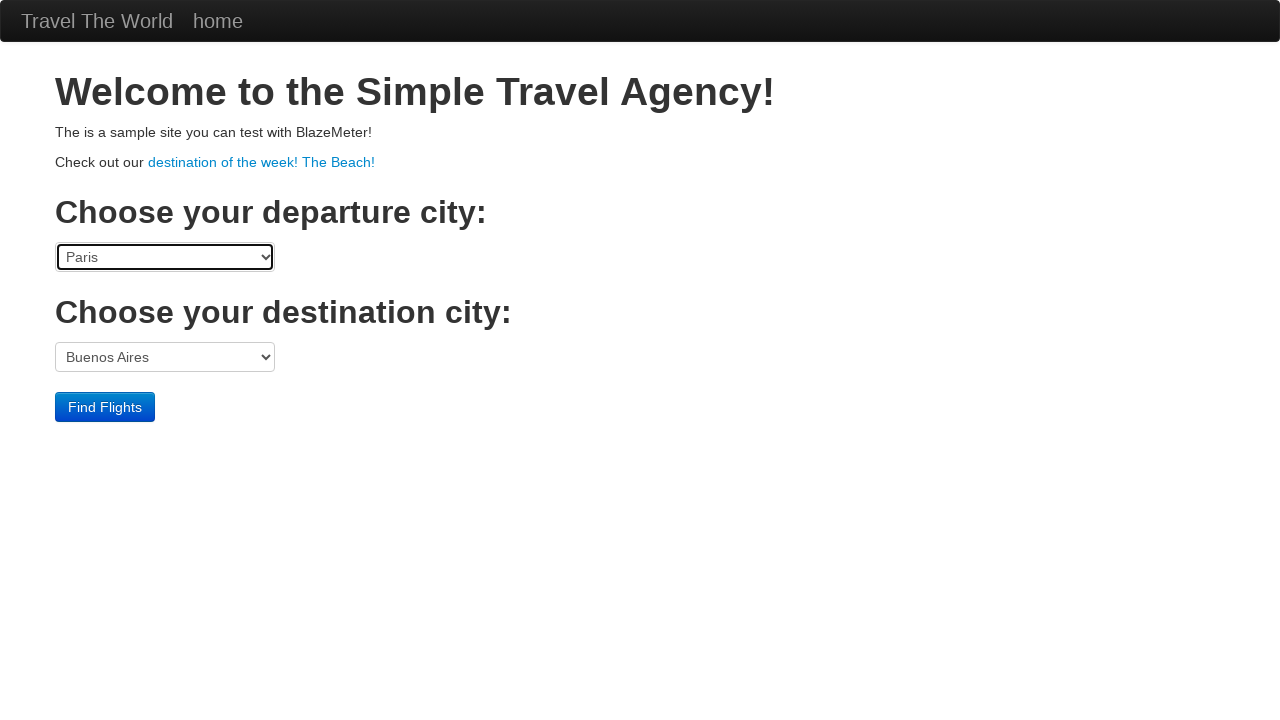

Verified that departure cities dropdown contains exactly 7 options
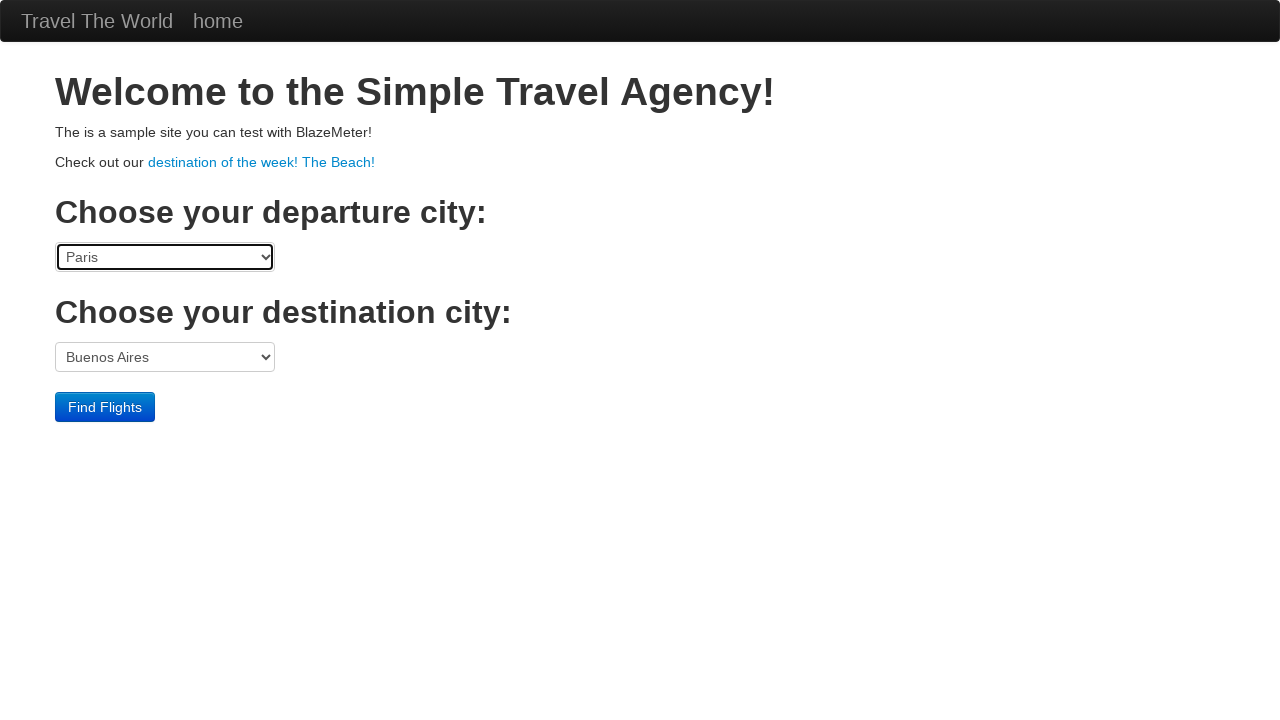

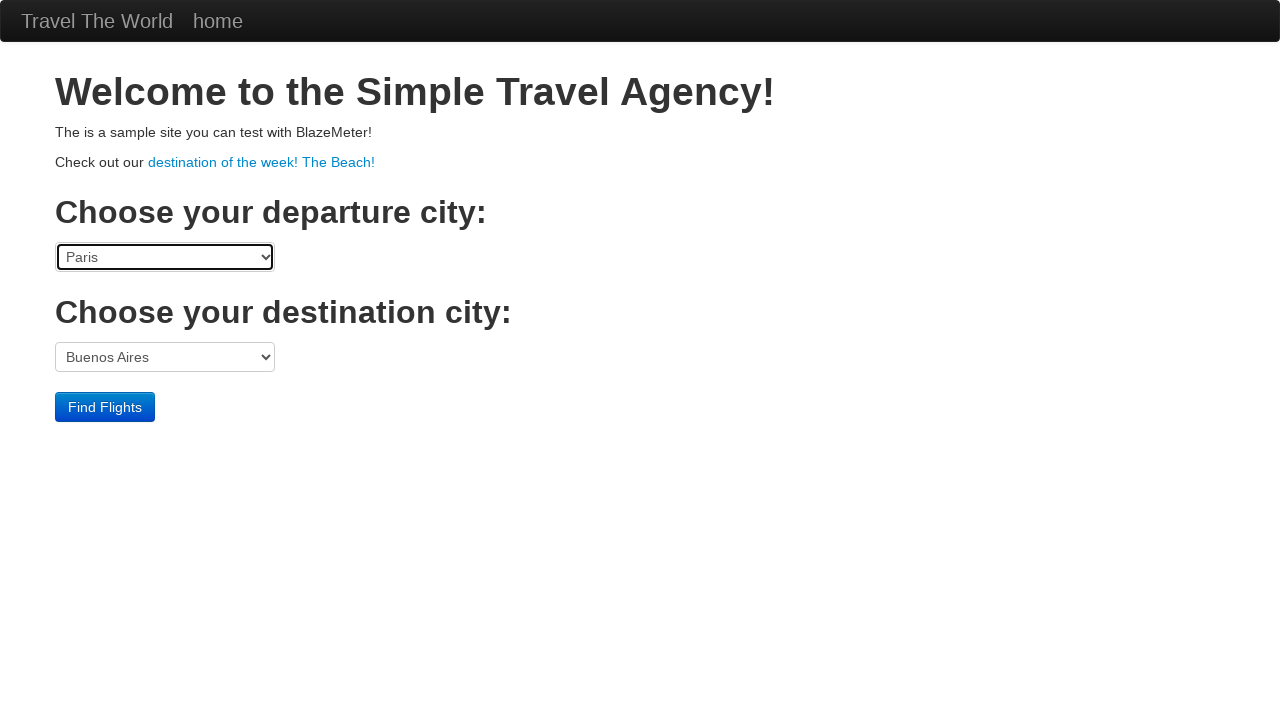